Tests the search functionality on the Tide website by entering a search term and submitting the search form

Starting URL: https://tide.com/en-us

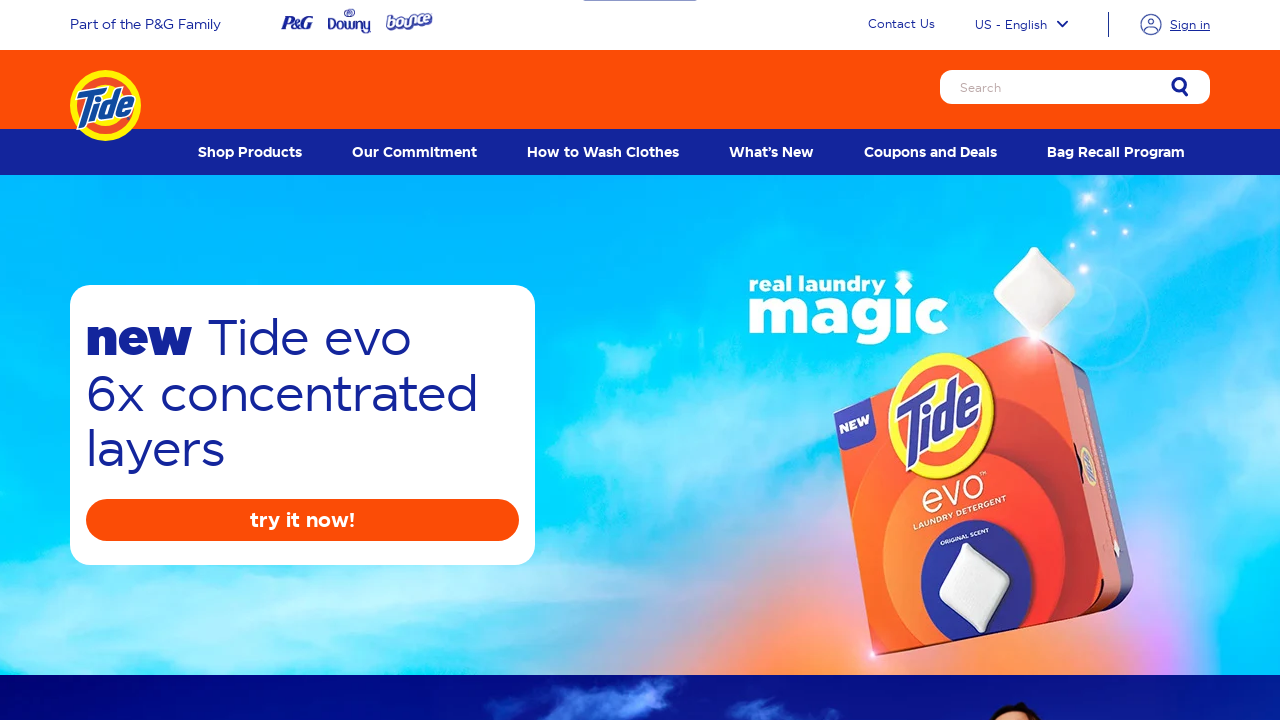

Filled search box with 'powder' on input[type='search']
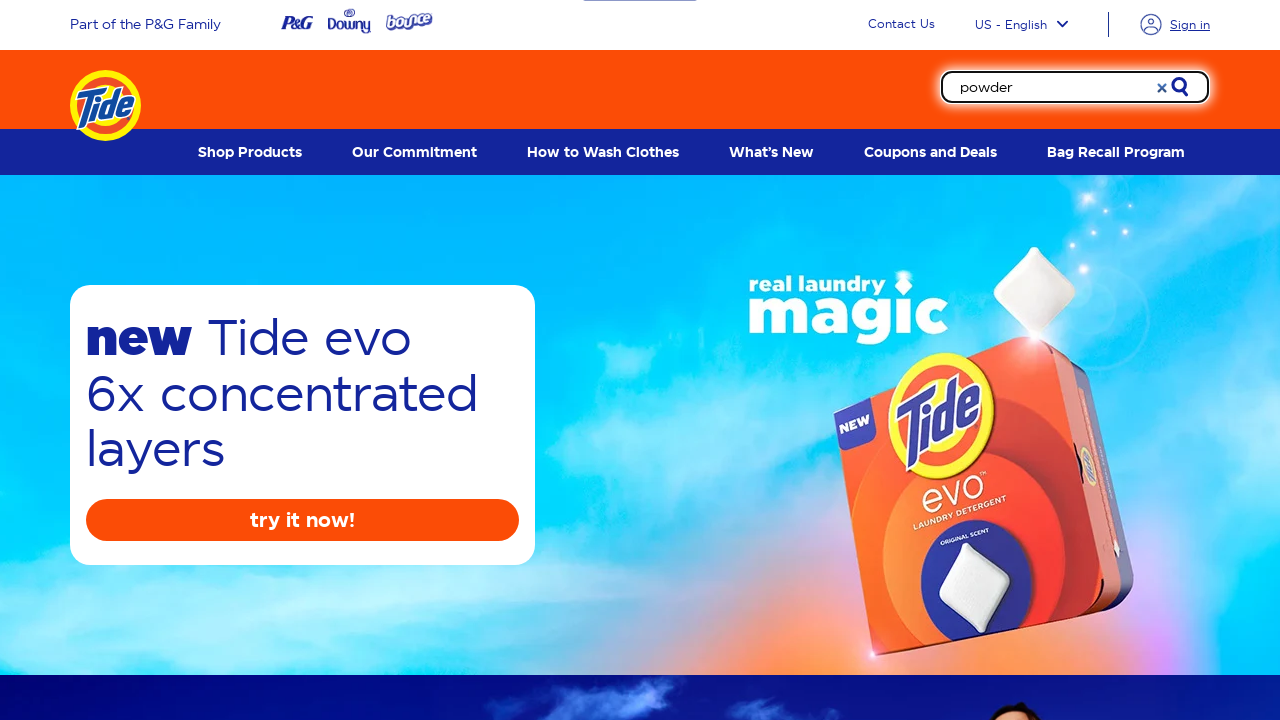

Clicked submit button to search for 'powder' at (1180, 88) on button[type='submit']
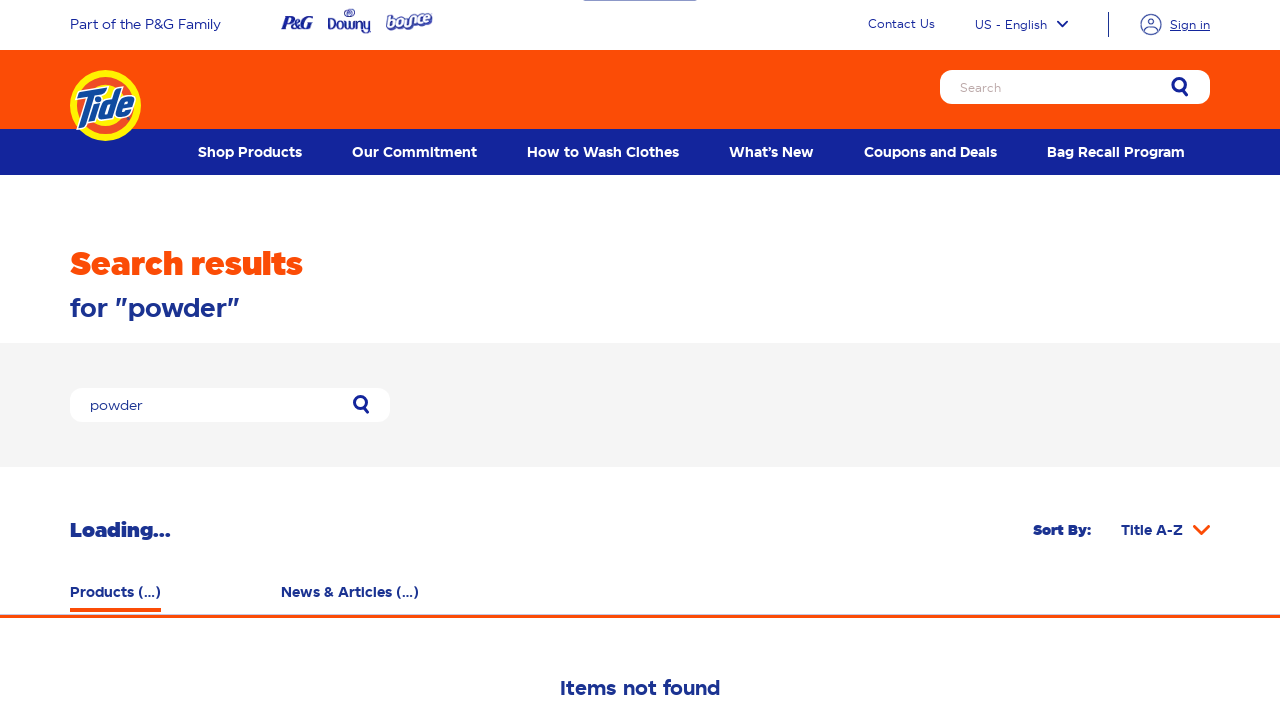

Search results loaded and network idle
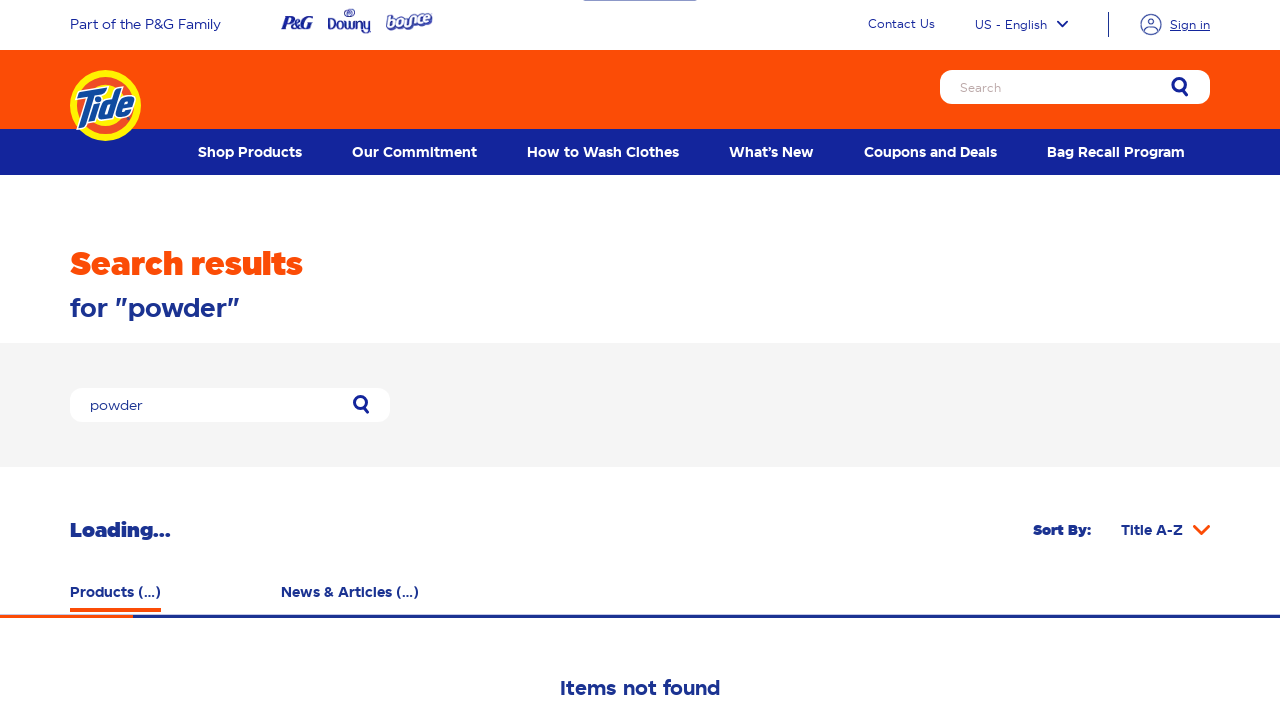

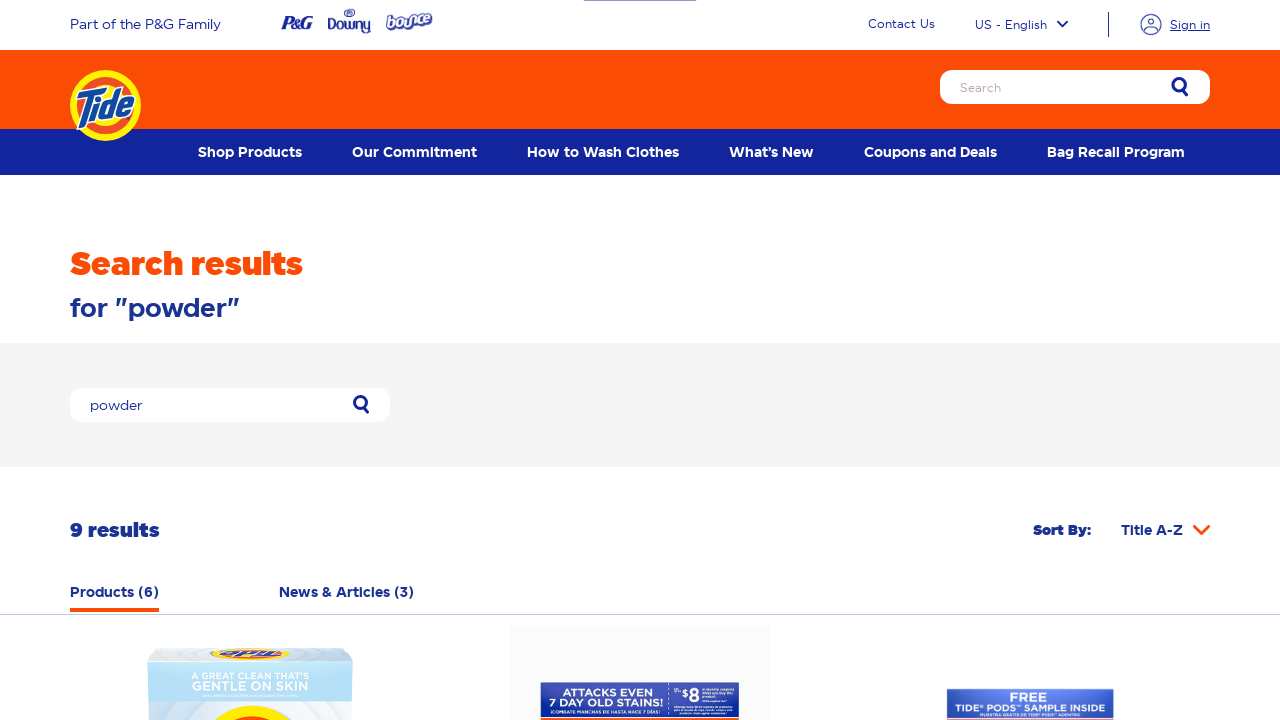